Tests filling the first name field on a demo registration form by entering a name value

Starting URL: https://demo.automationtesting.in/Register.html

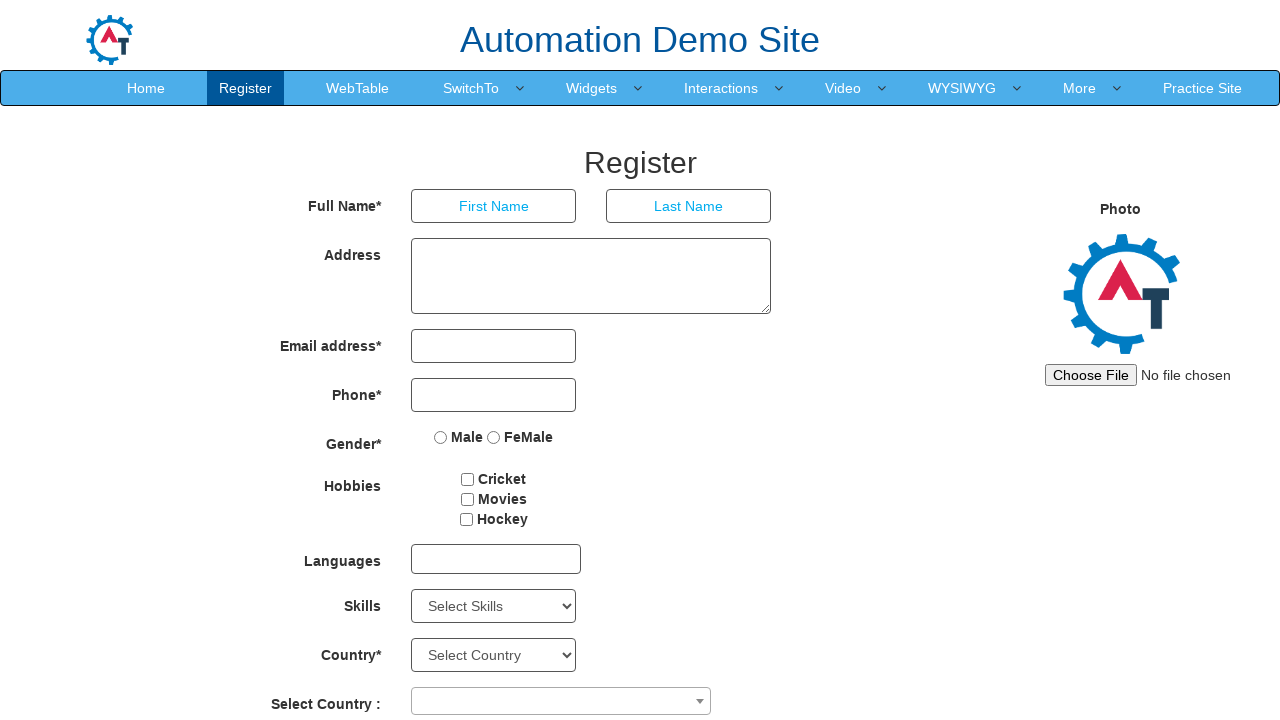

Navigated to demo registration form
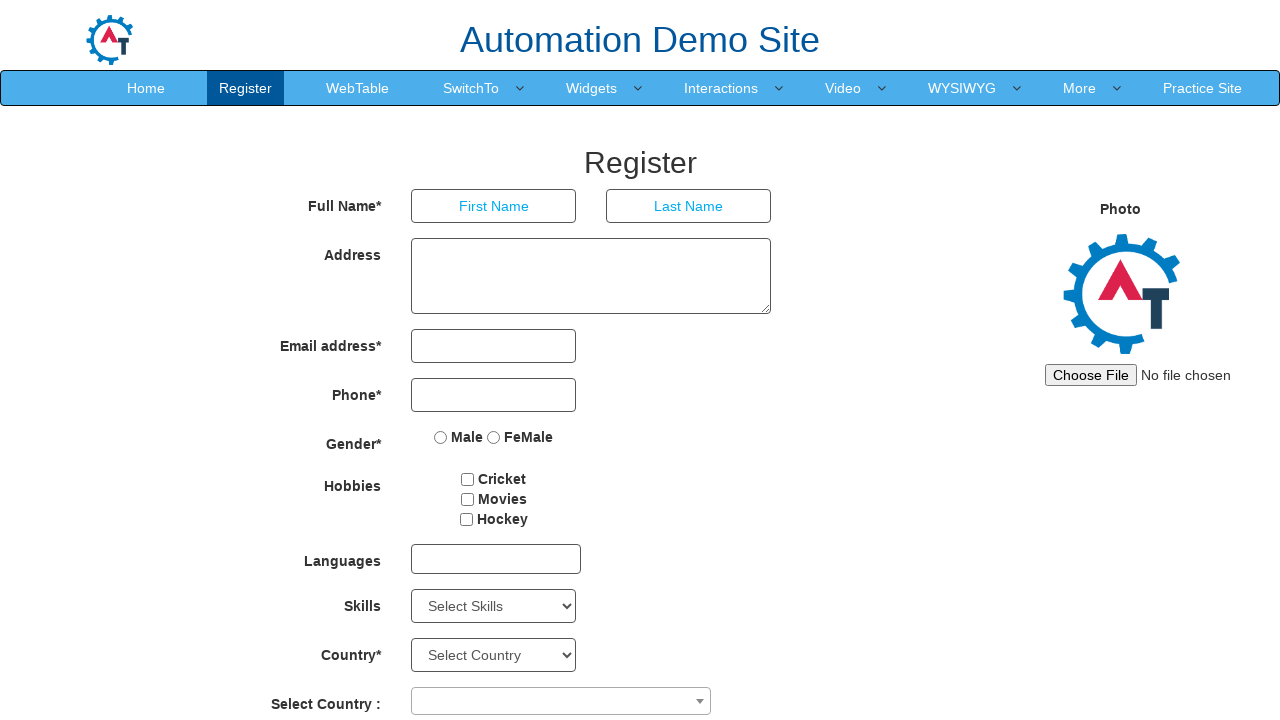

Filled first name field with 'shivi' on input[placeholder='First Name']
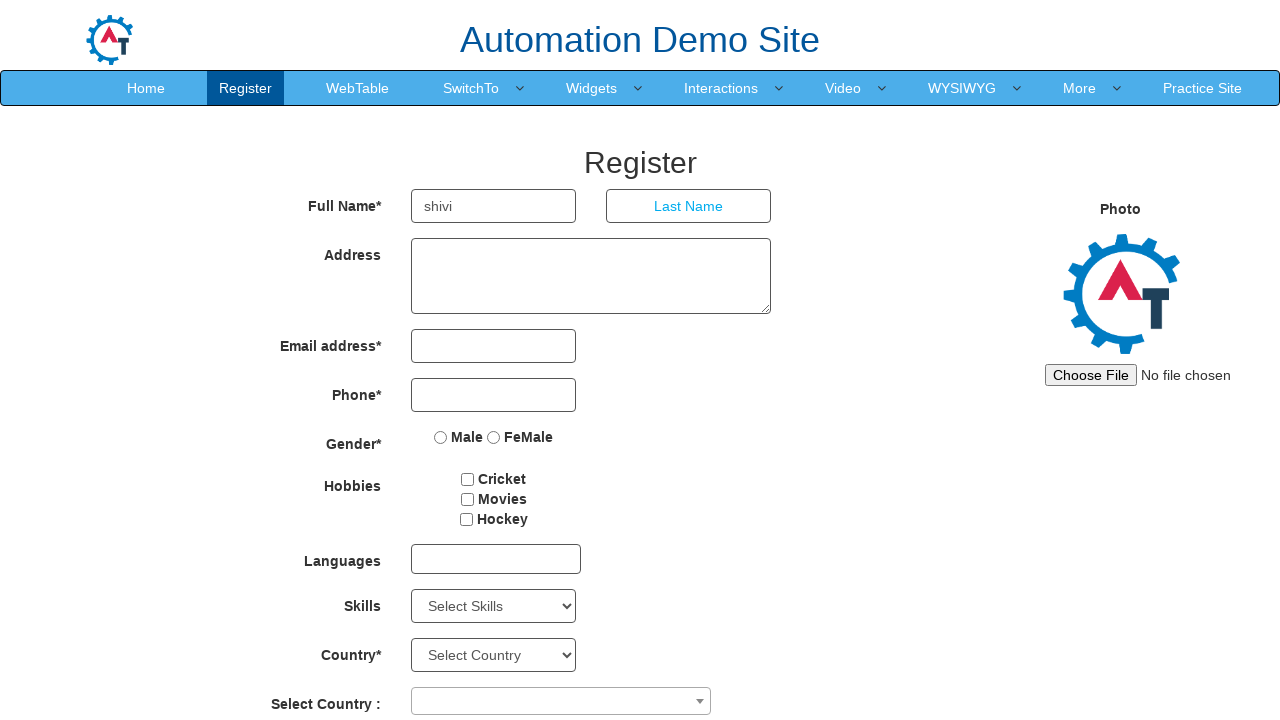

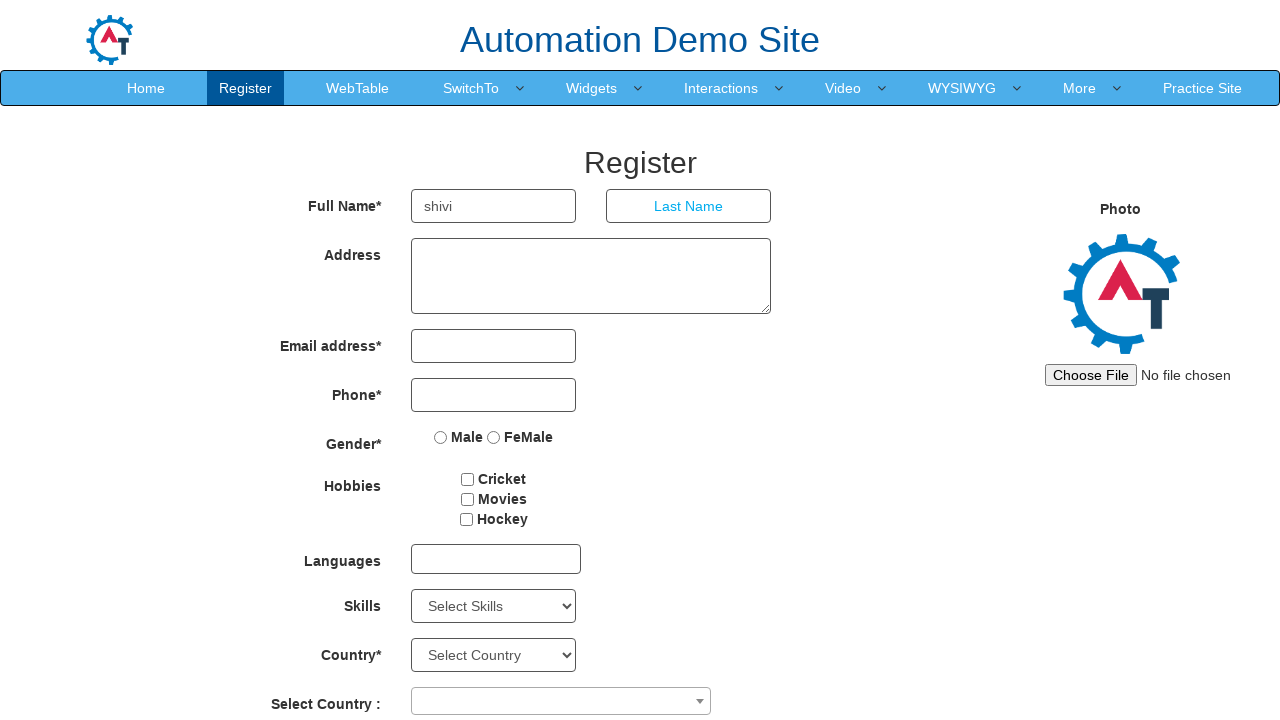